Navigates to the Automation Practice page and verifies that footer links are present and visible on the page

Starting URL: https://rahulshettyacademy.com/AutomationPractice/

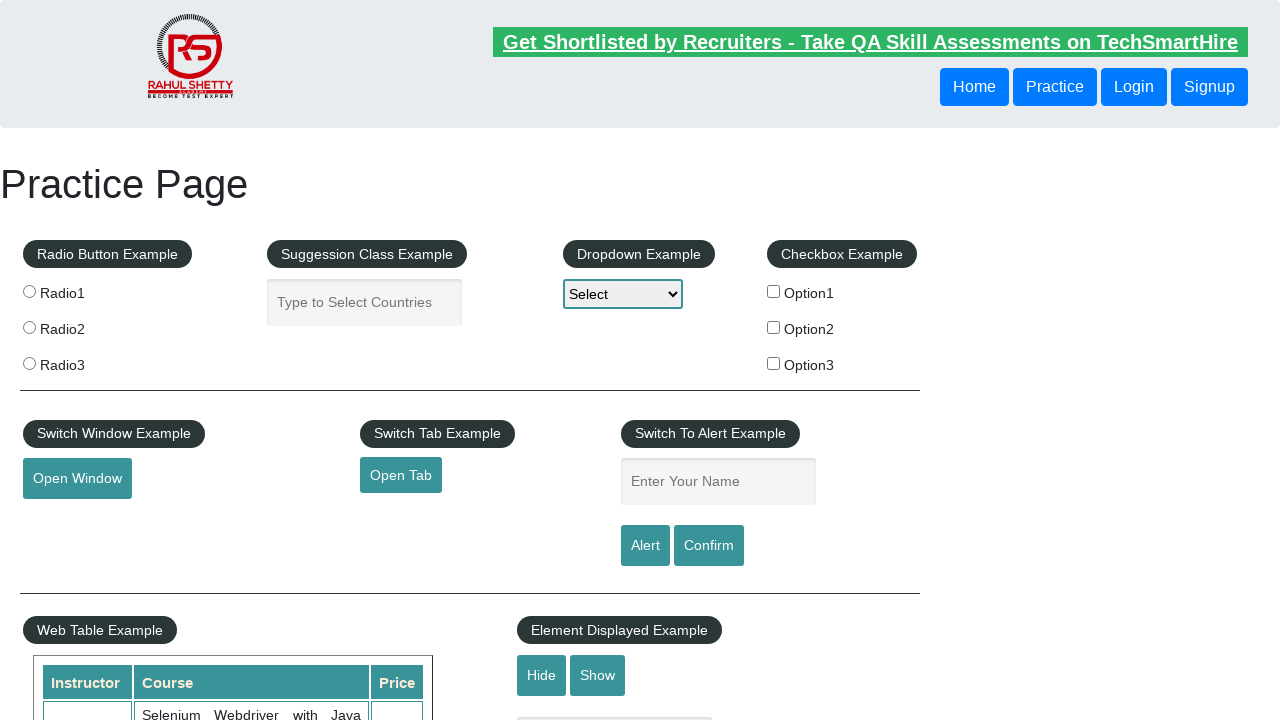

Navigated to Automation Practice page
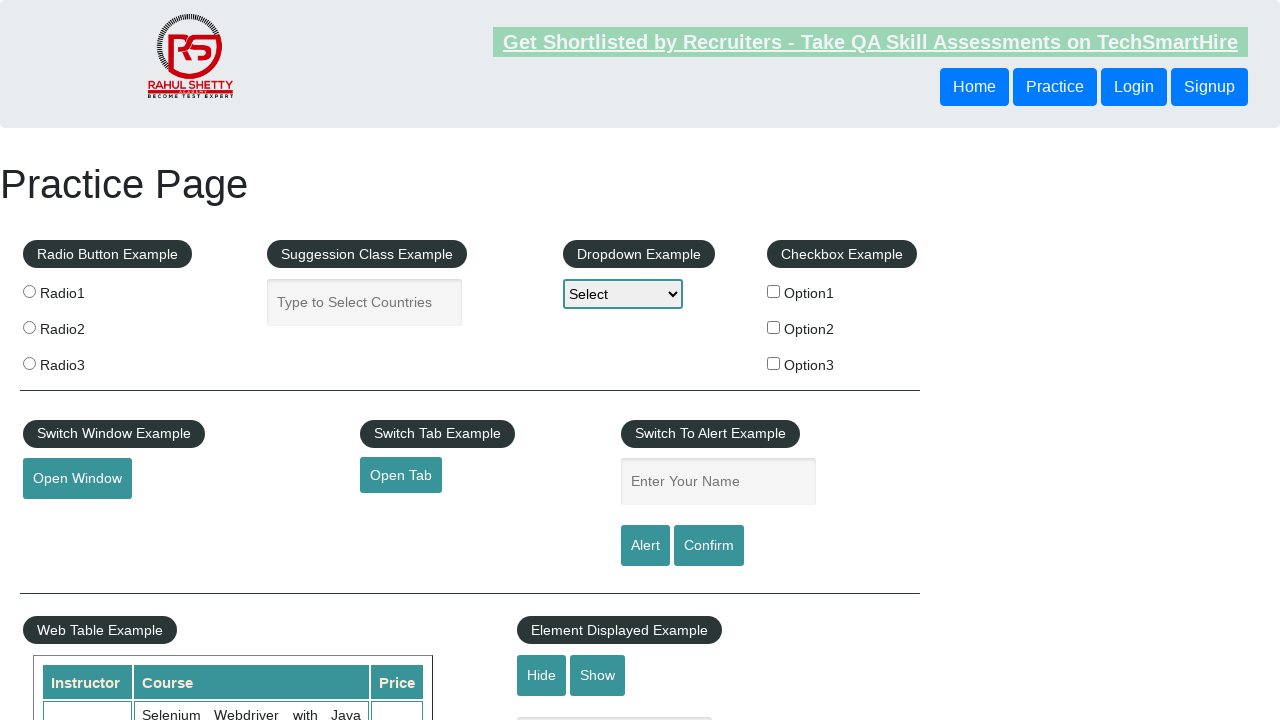

Waited for footer links to be present in DOM
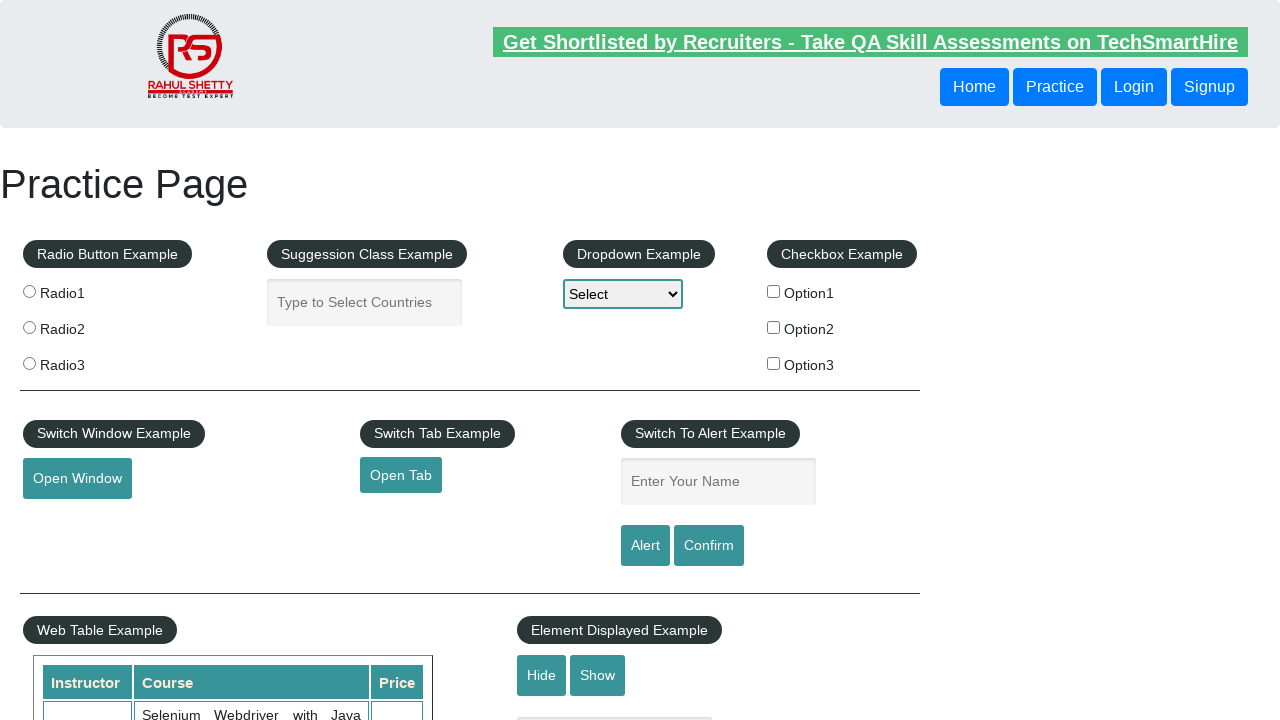

Located all footer links with class 'gf-li'
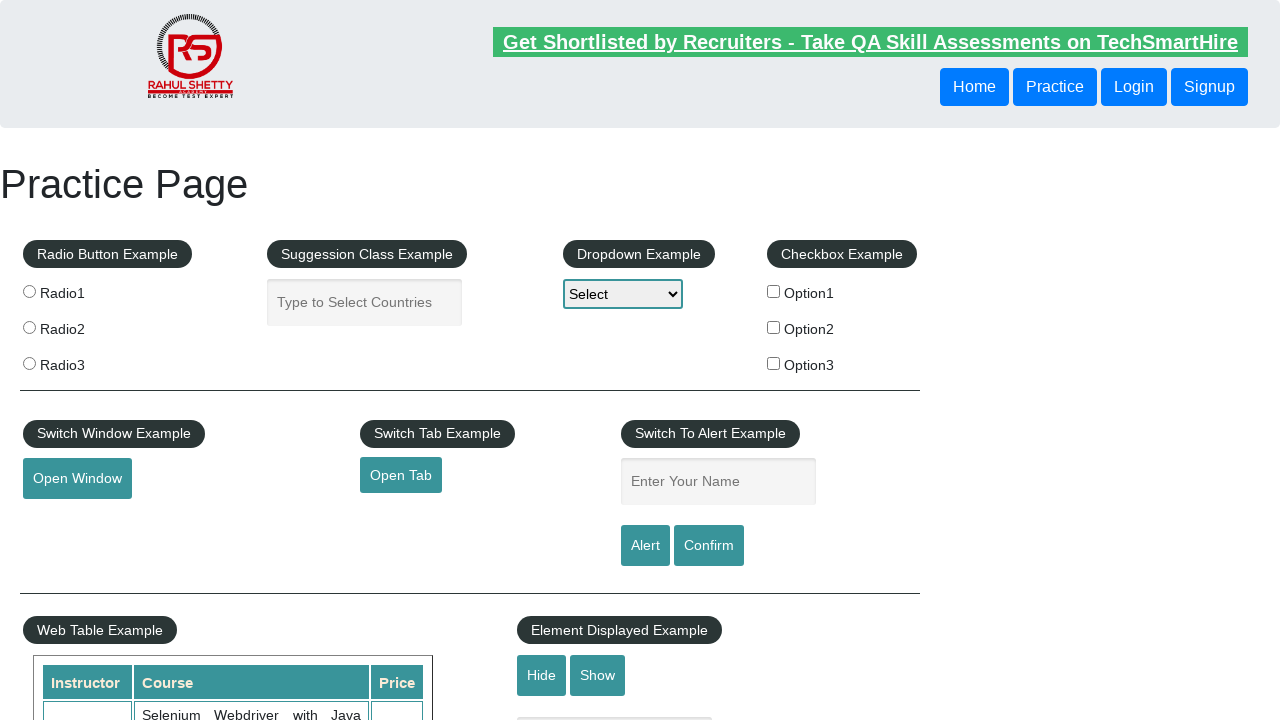

Verified that 16 footer links are present on the page
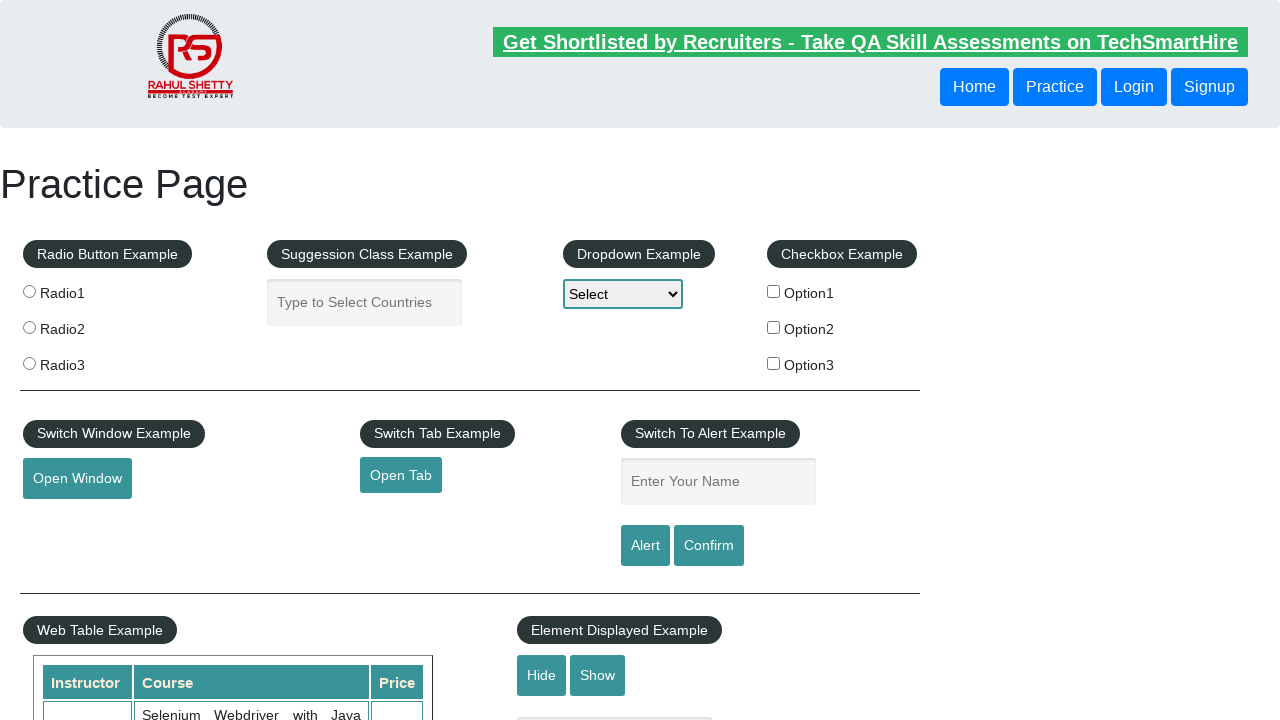

Verified first footer link is visible
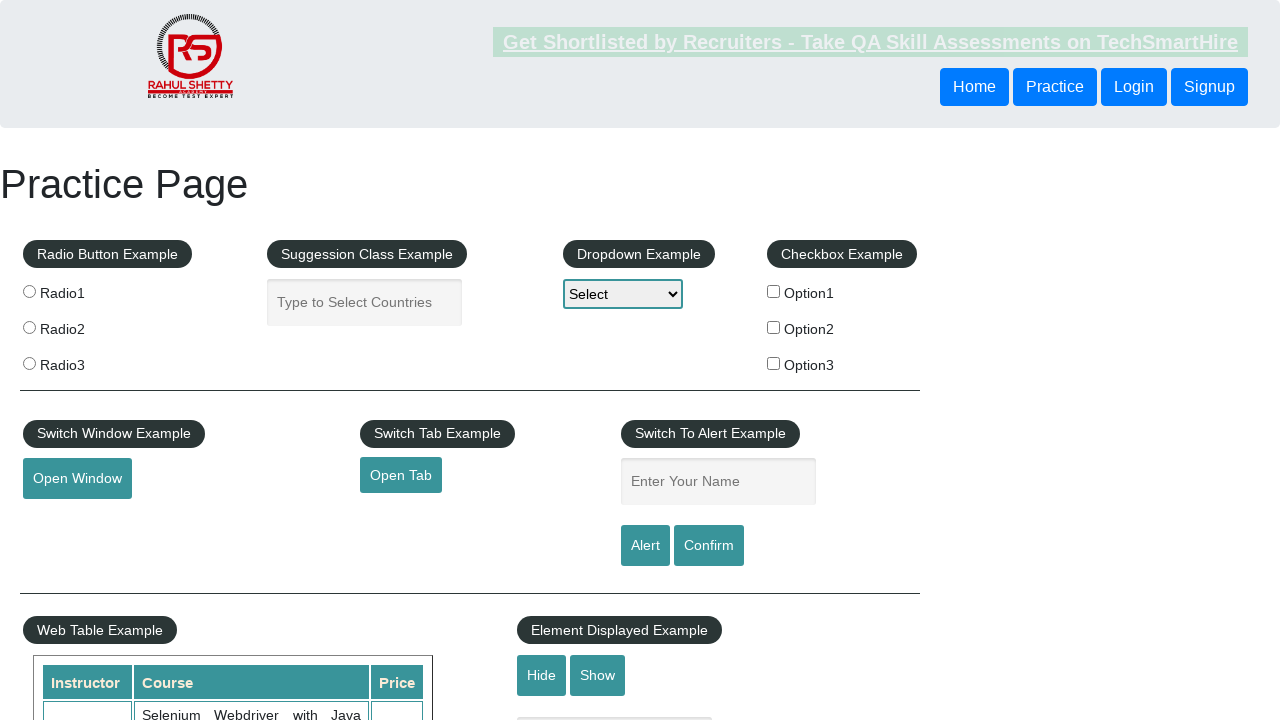

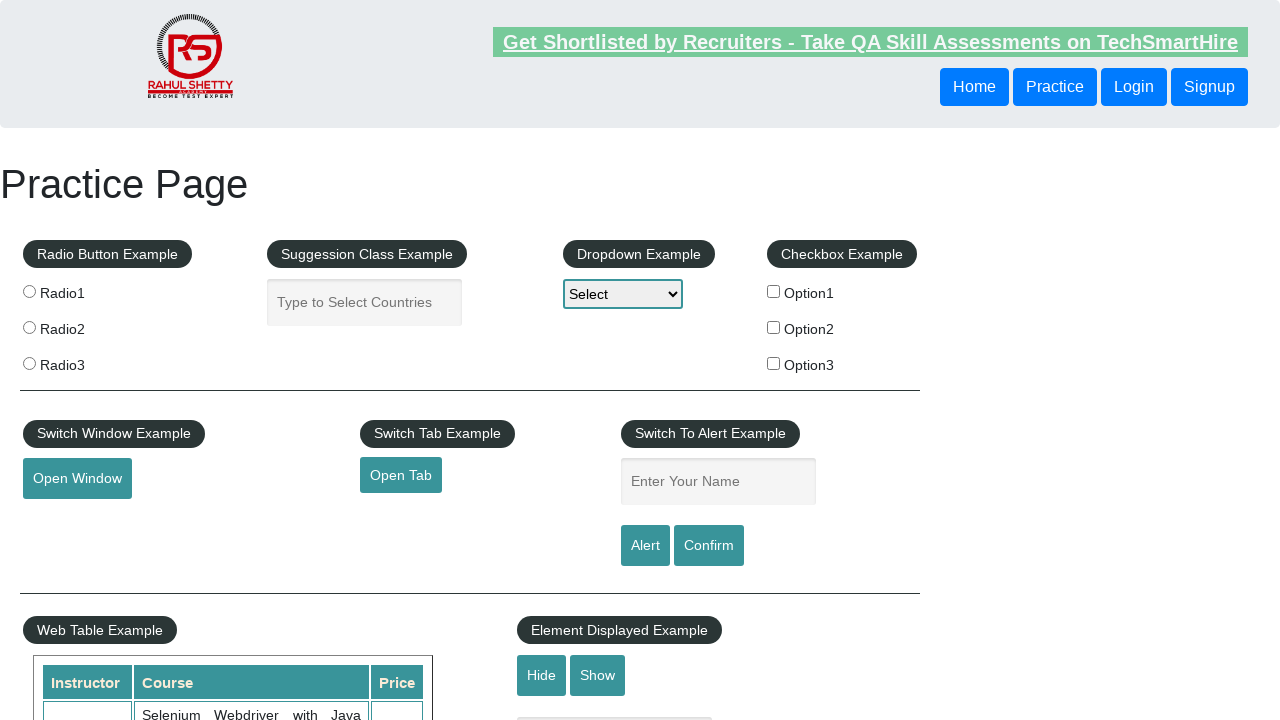